Tests autosuggest dropdown functionality by typing a partial query ("ind"), waiting for suggestions to appear, and selecting "India" from the dropdown options.

Starting URL: https://rahulshettyacademy.com/dropdownsPractise/

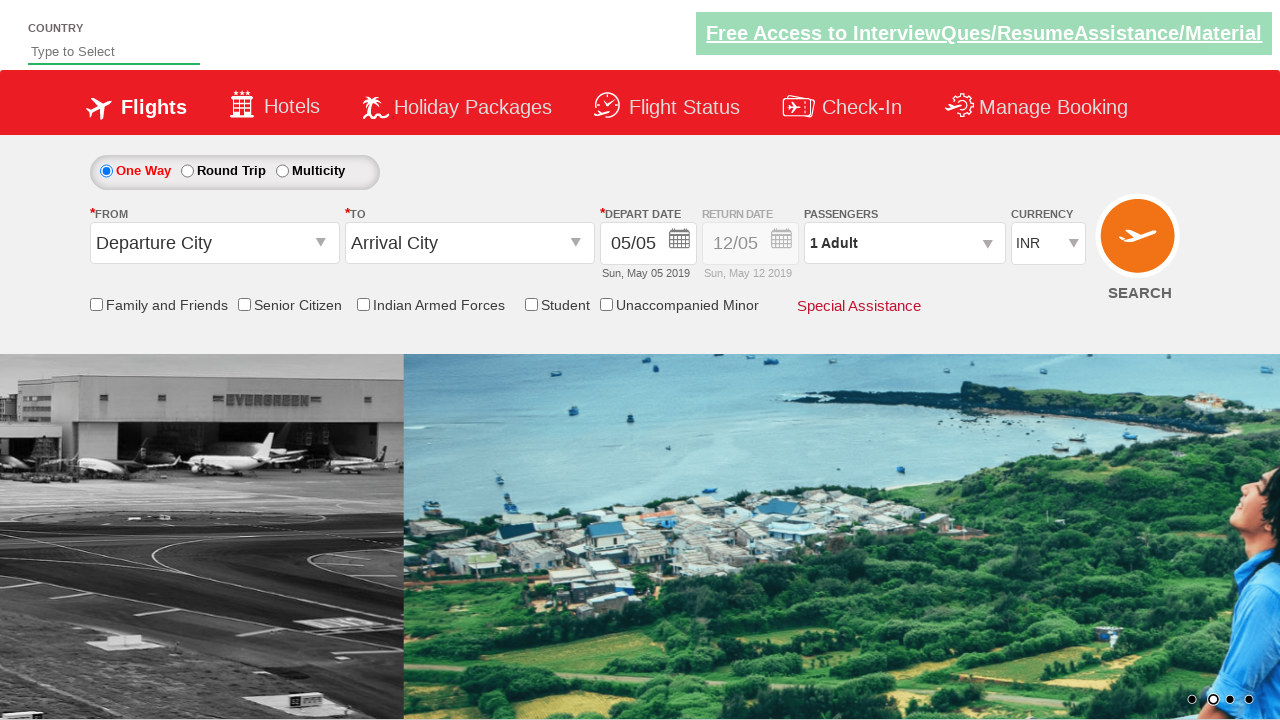

Typed 'ind' in autosuggest field to trigger suggestions on #autosuggest
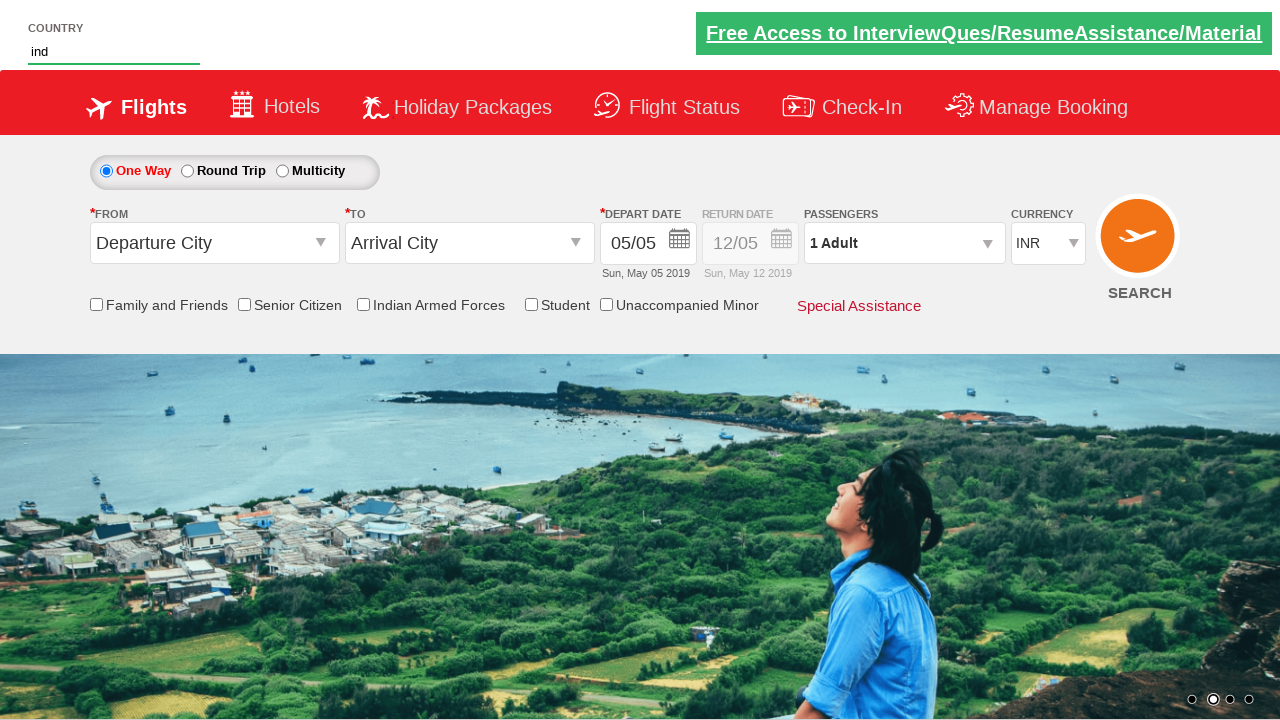

Autosuggest dropdown options appeared
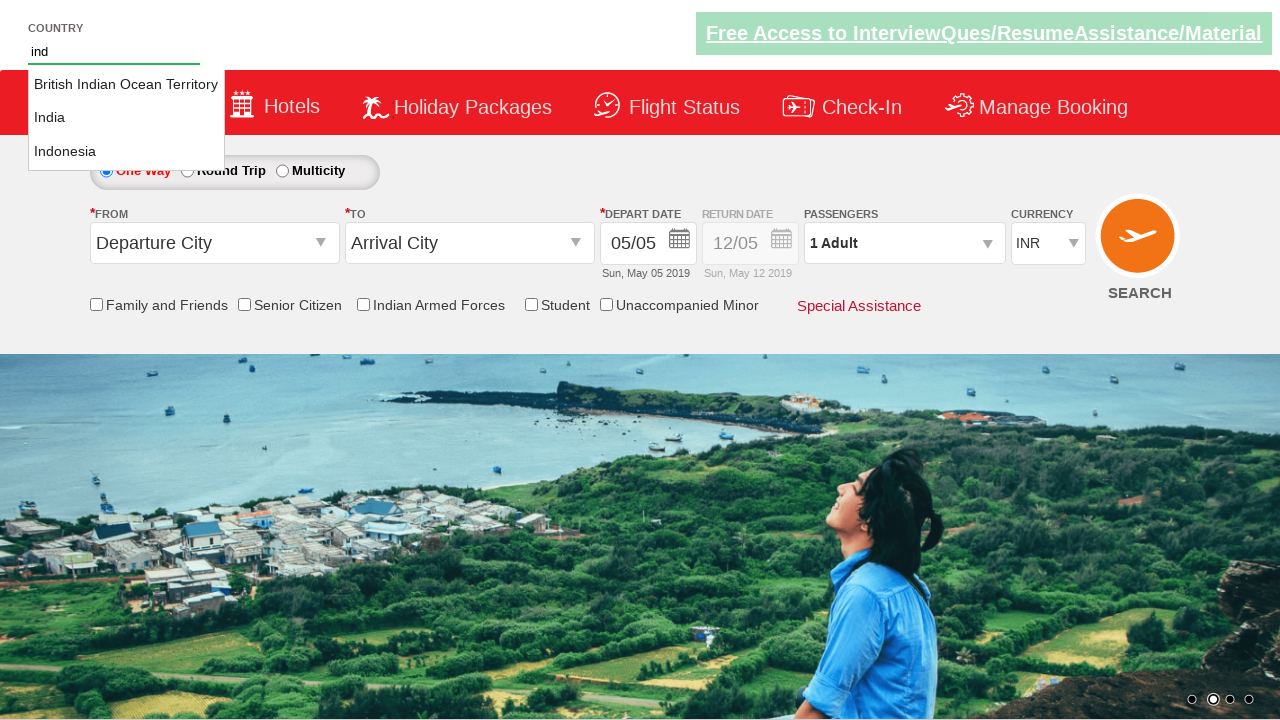

Located all autosuggest dropdown options
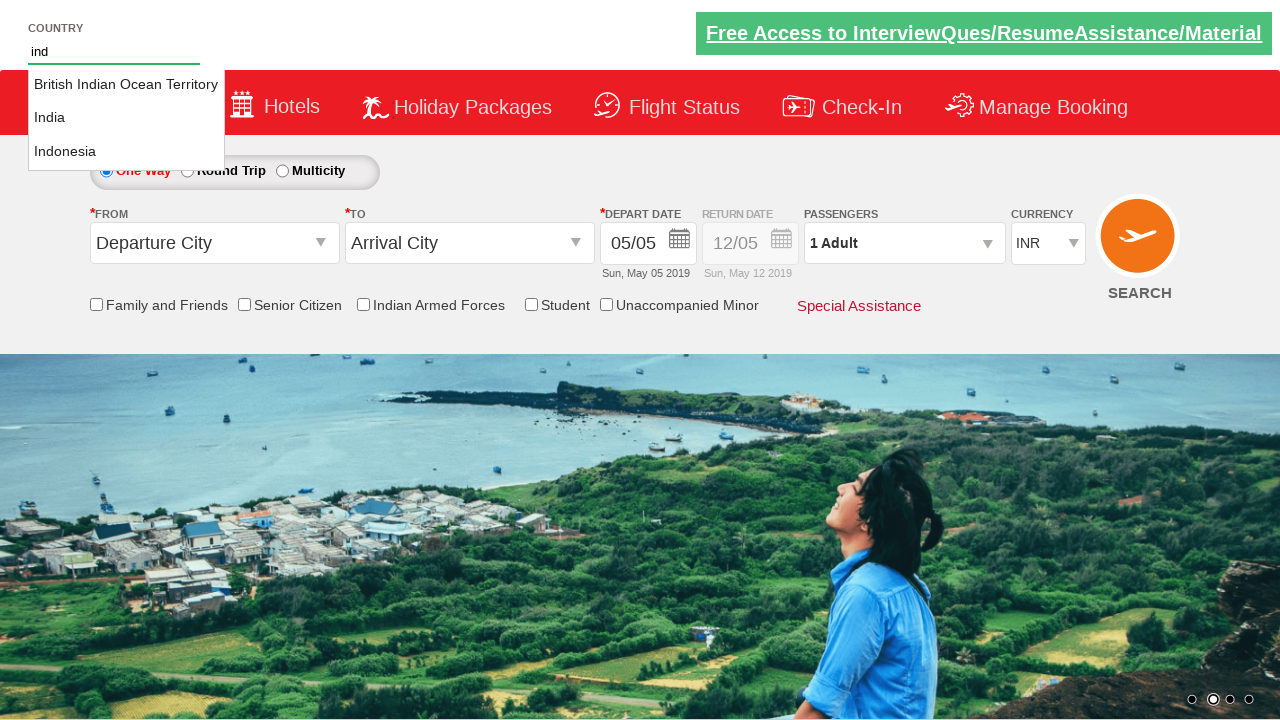

Found 3 autosuggest options
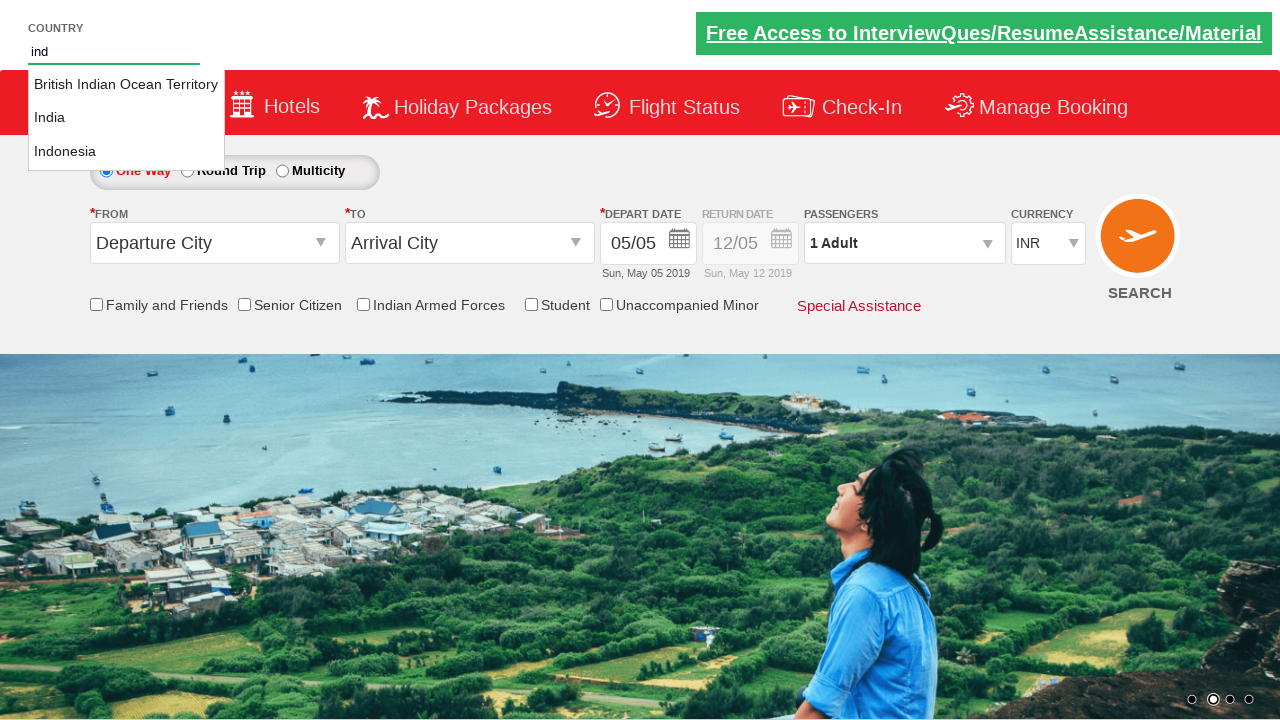

Checked option 1: 'British Indian Ocean Territory'
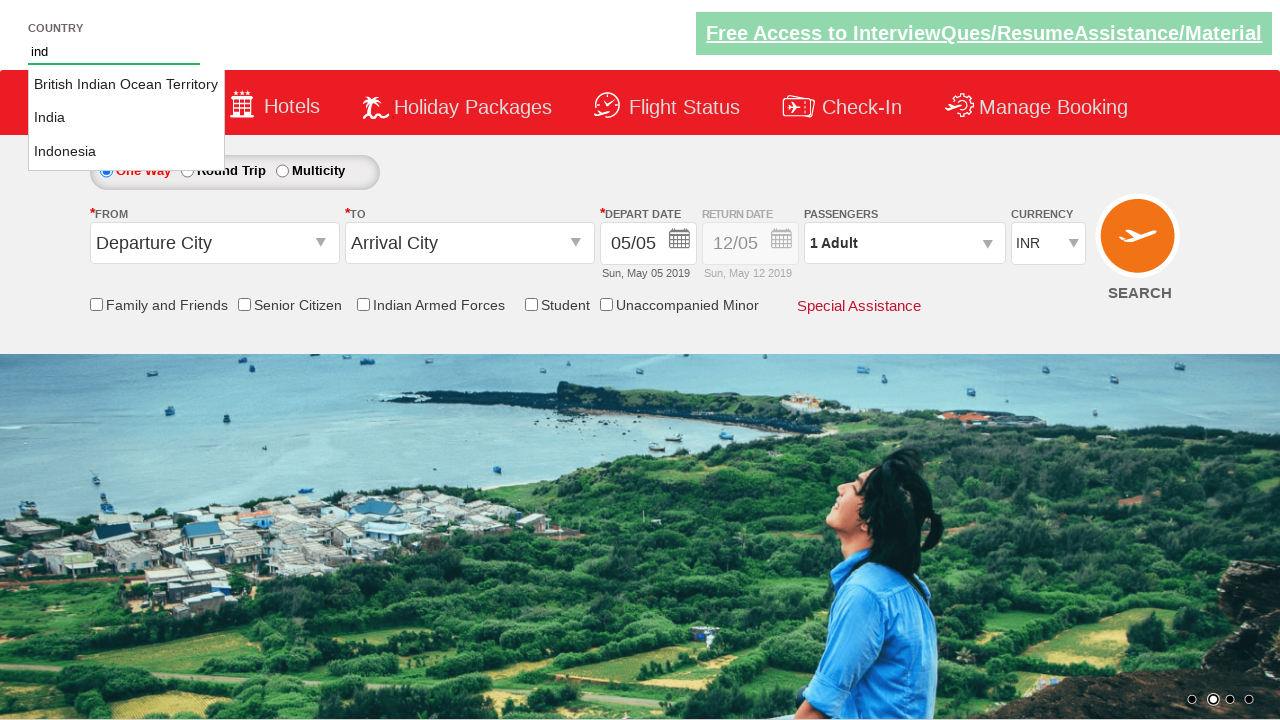

Checked option 2: 'India'
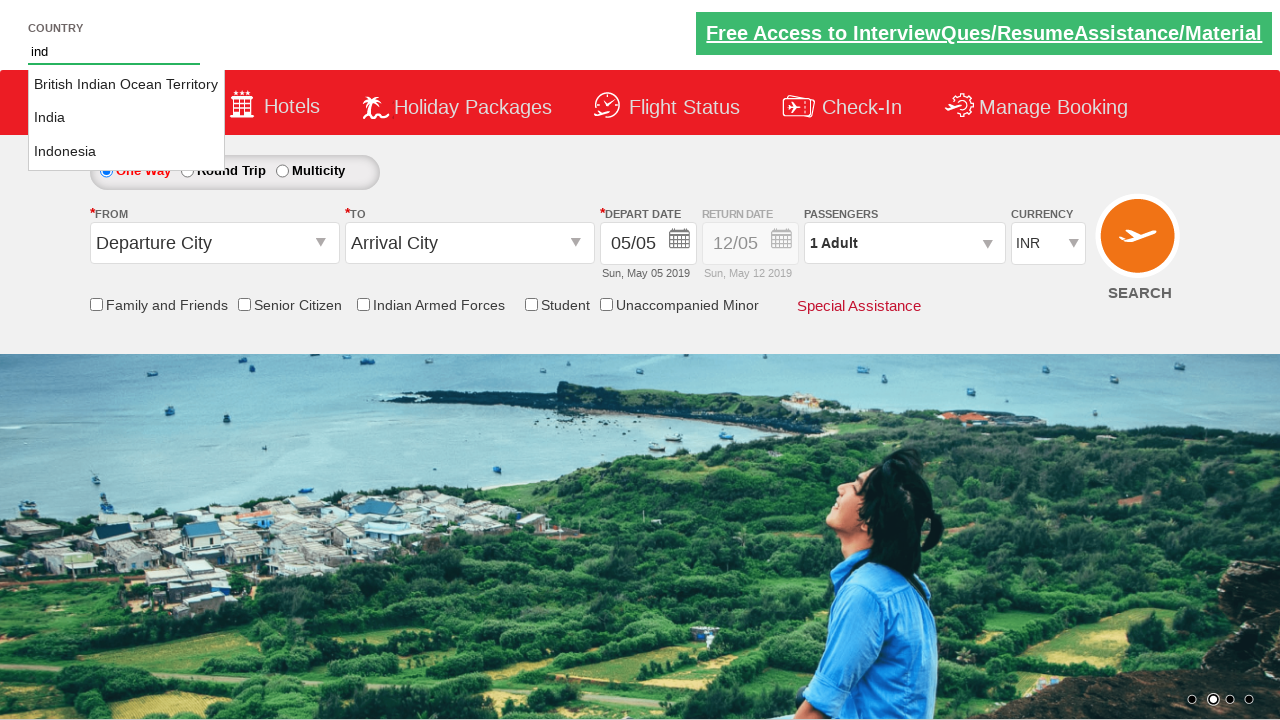

Clicked 'India' from autosuggest dropdown at (126, 118) on xpath=//li[@class='ui-menu-item']/a >> nth=1
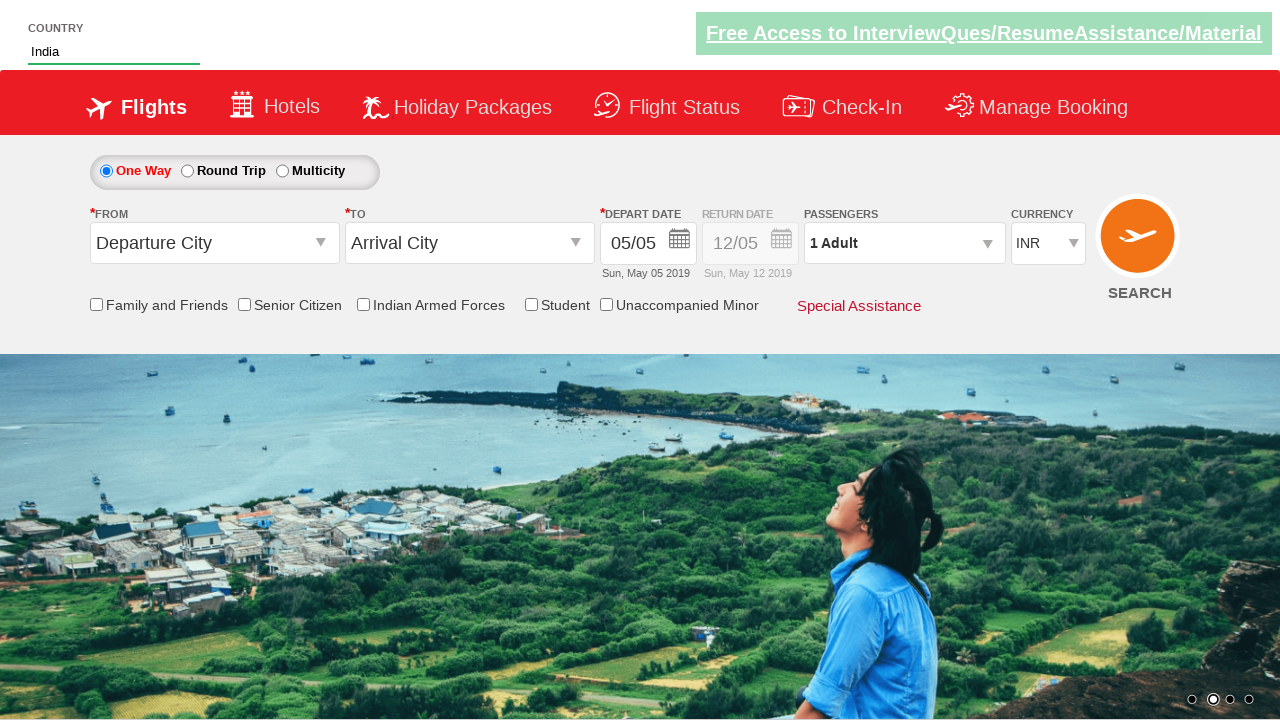

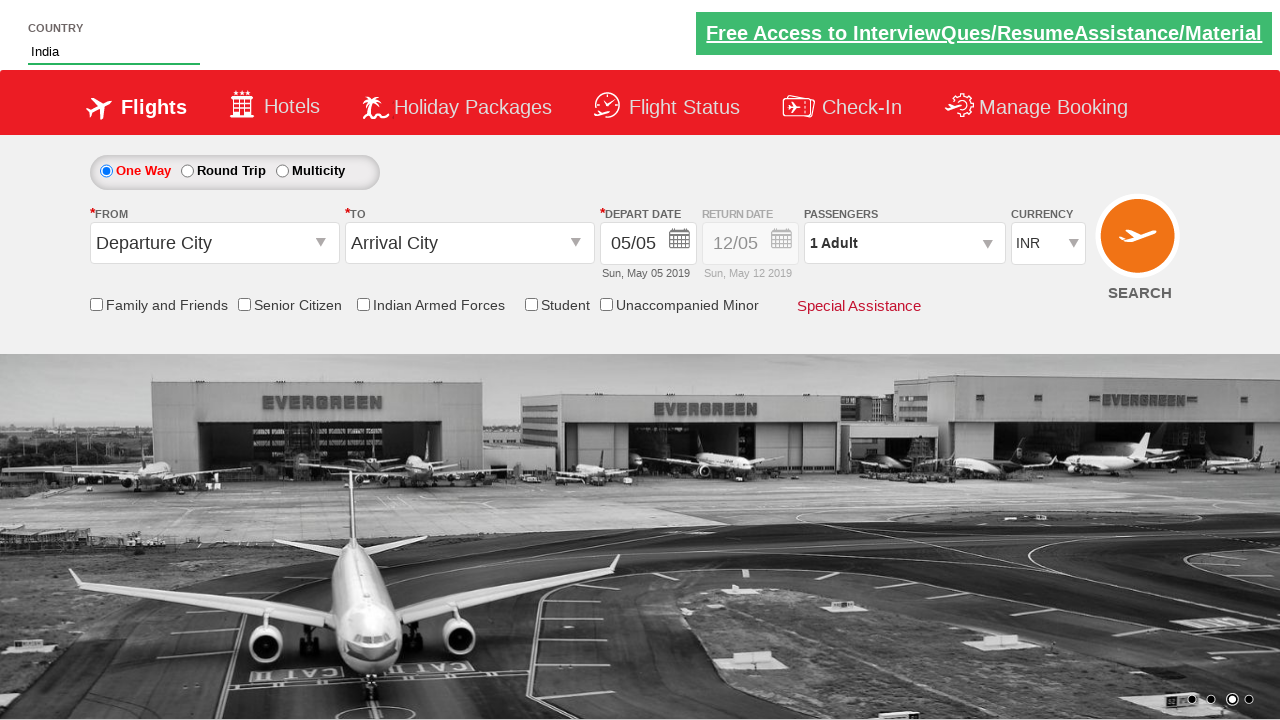